Tests that the text input field is cleared after adding a todo item

Starting URL: https://demo.playwright.dev/todomvc

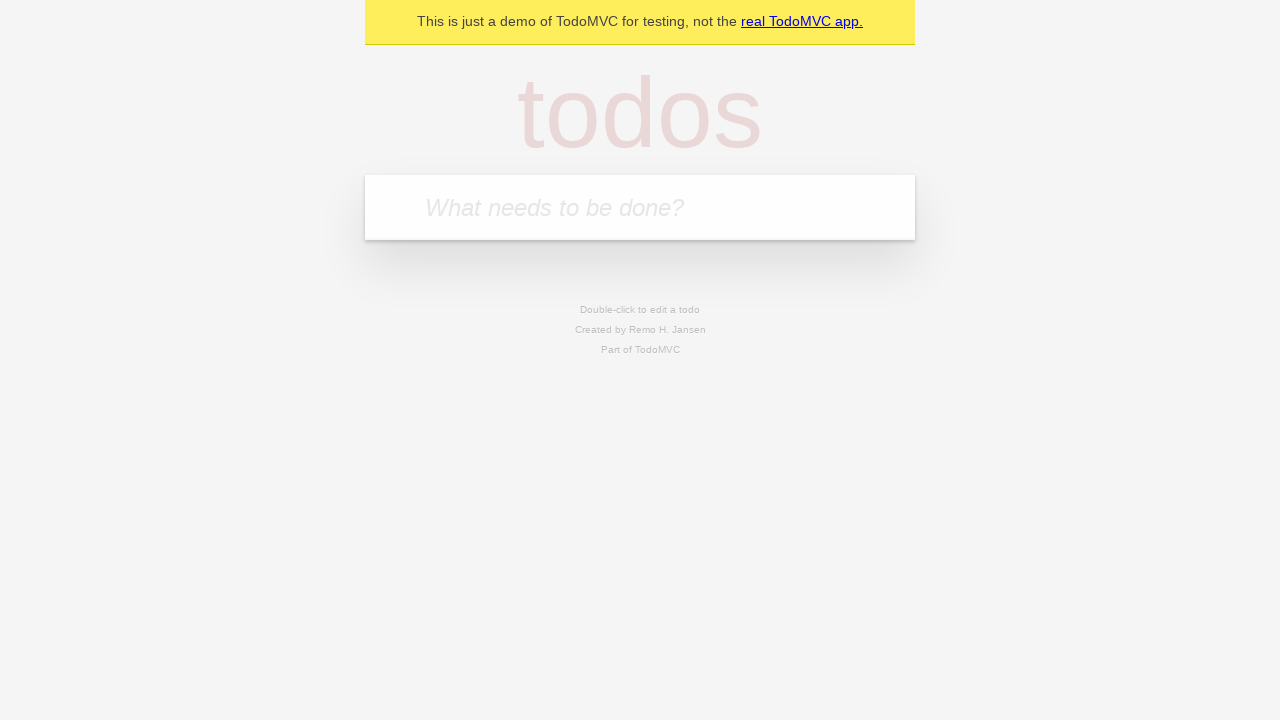

Located the todo input field by placeholder text
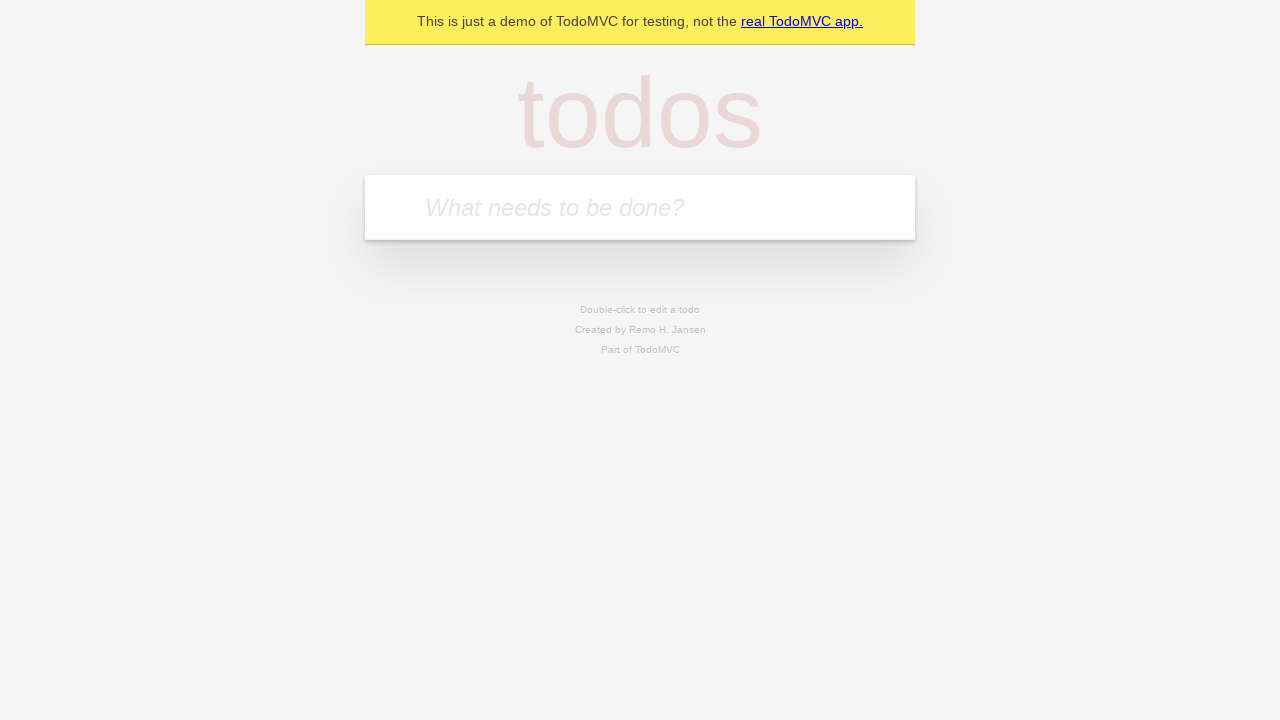

Filled input field with 'buy some cheese' on internal:attr=[placeholder="What needs to be done?"i]
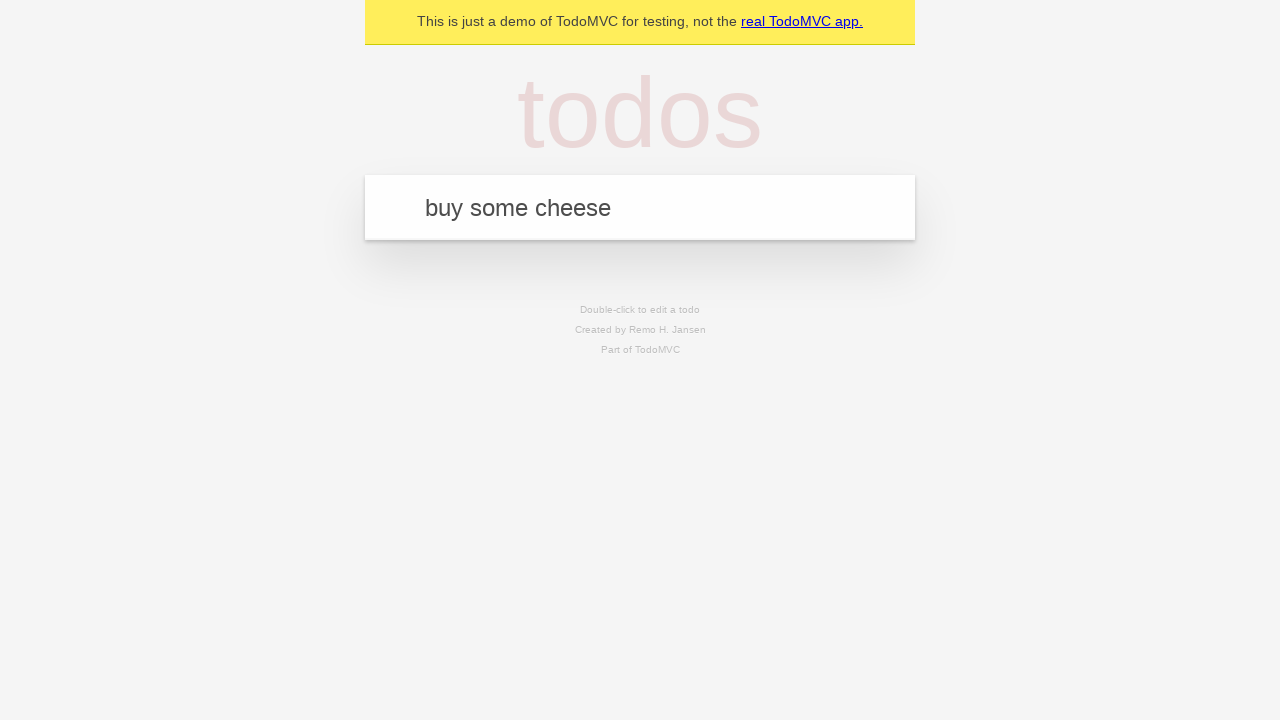

Pressed Enter to add the todo item on internal:attr=[placeholder="What needs to be done?"i]
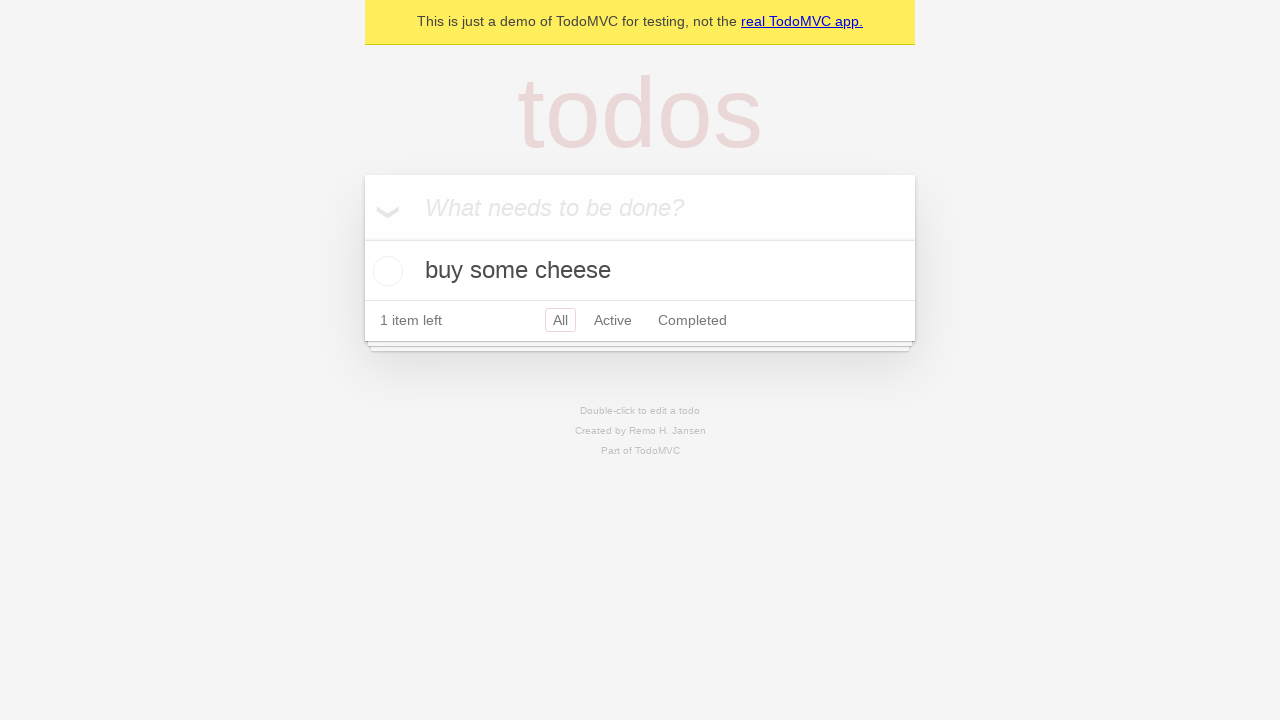

Todo item was added and displayed in the list
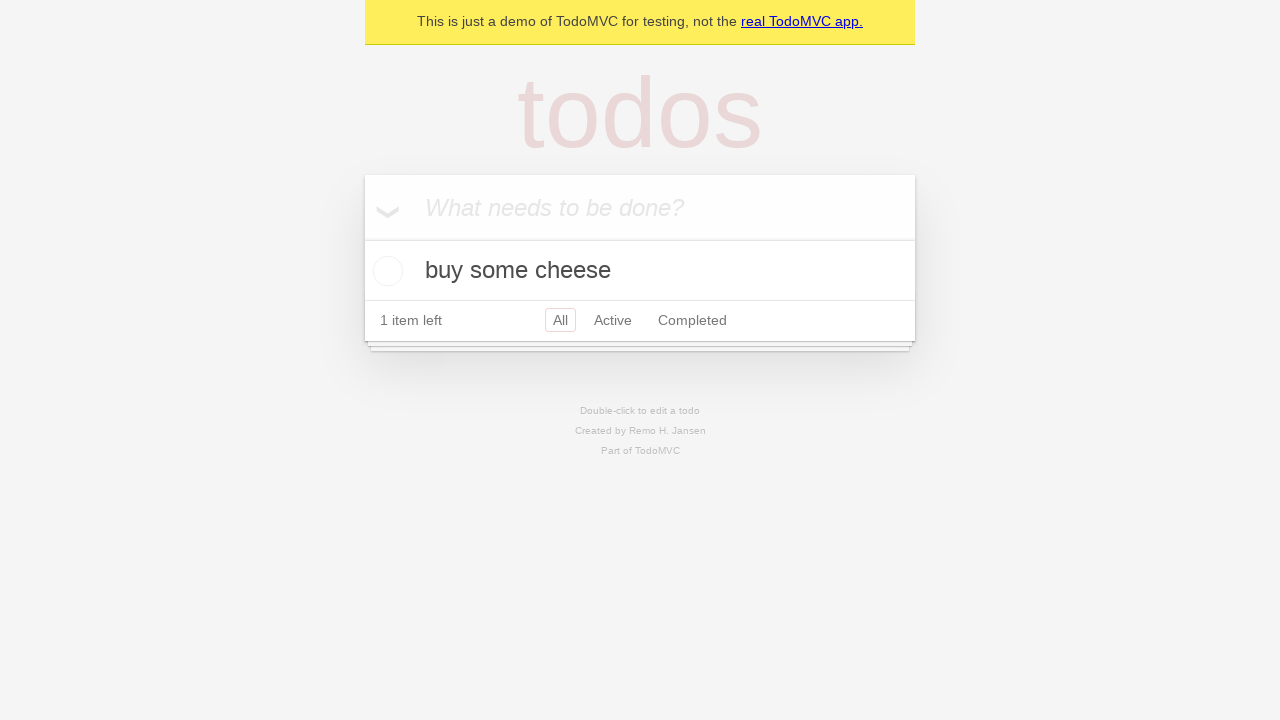

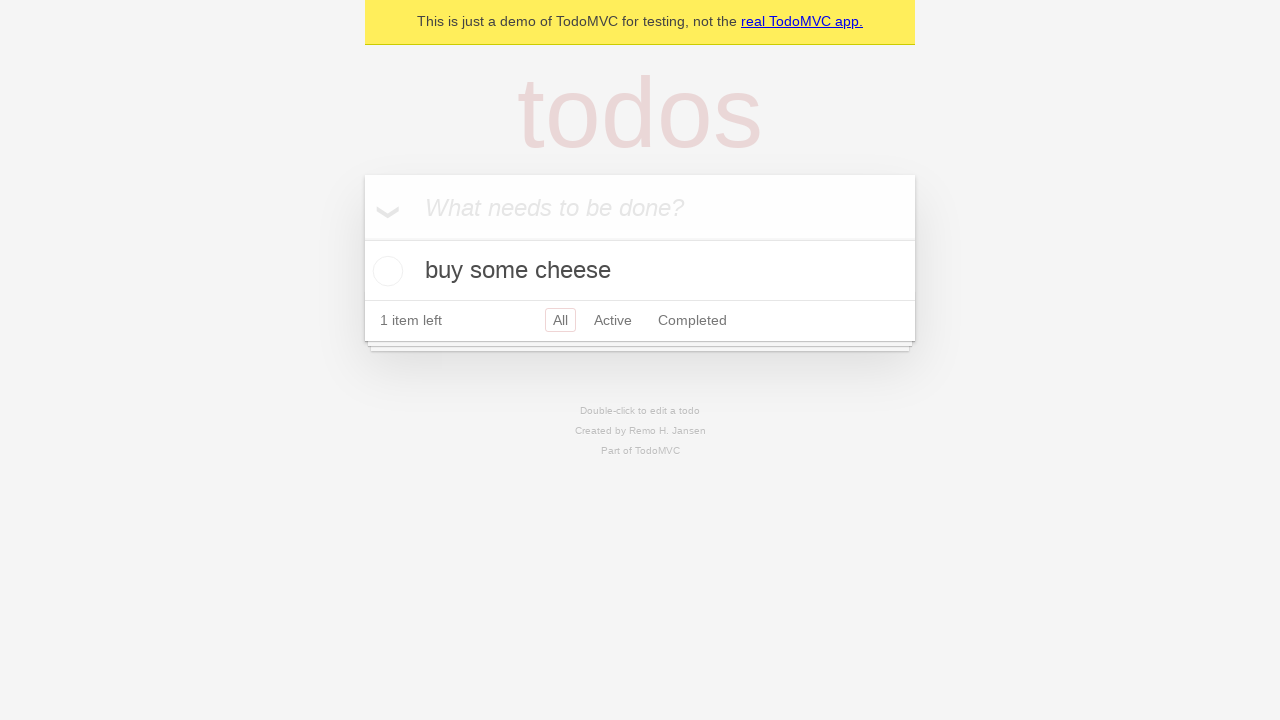